Navigates to W3Schools website, clicks on the exercises navigation button, and searches for JavaScript exercises

Starting URL: https://www.w3schools.com/

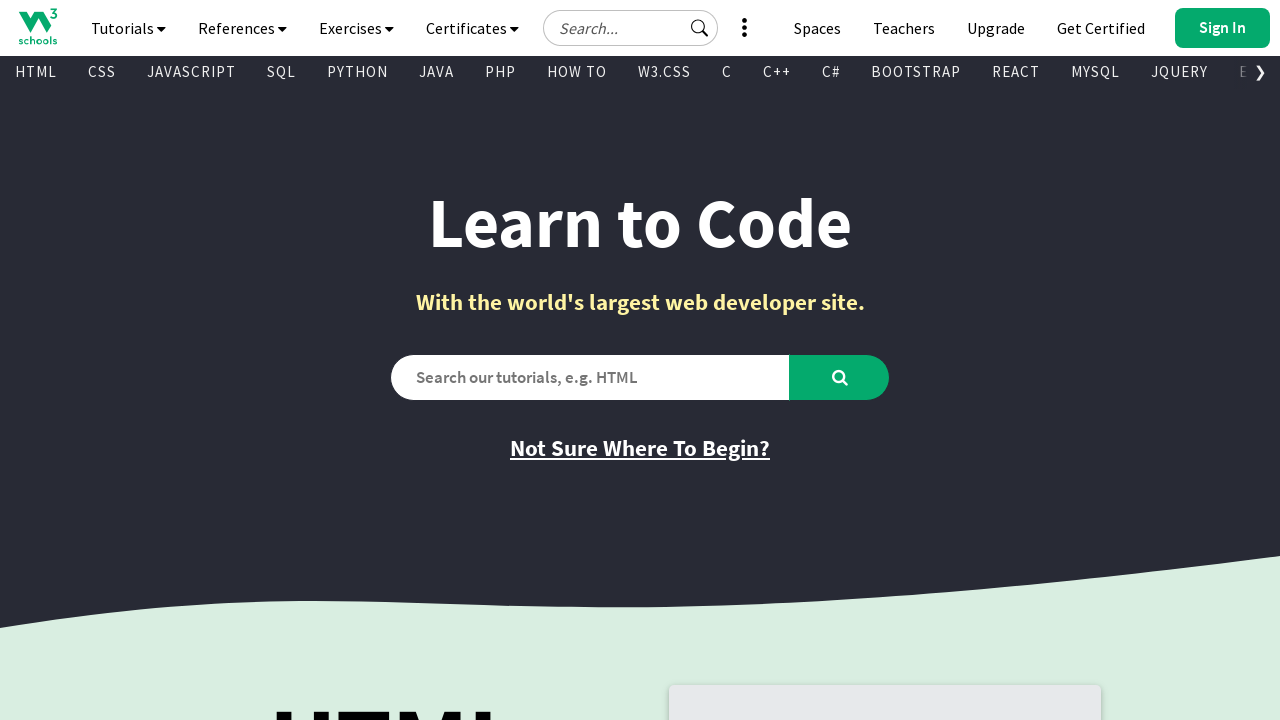

Clicked on the exercises navigation button at (356, 28) on a#navbtn_exercises
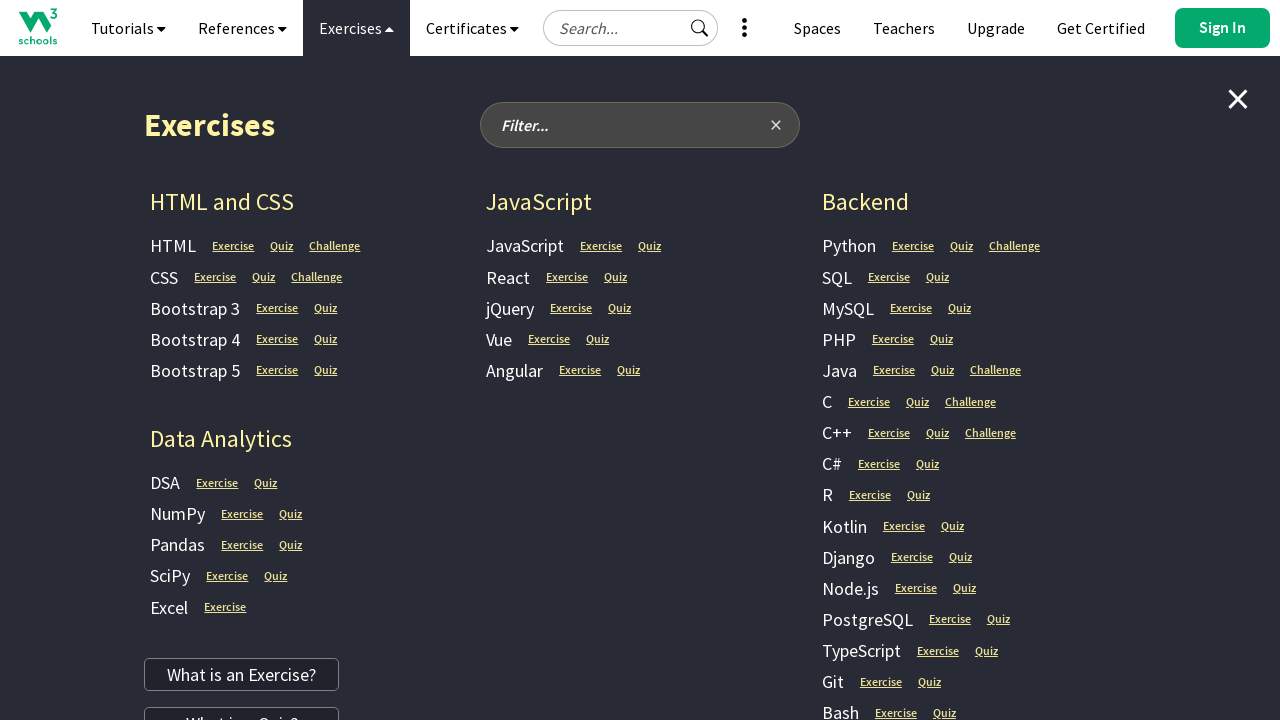

Exercises page loaded and search input became available
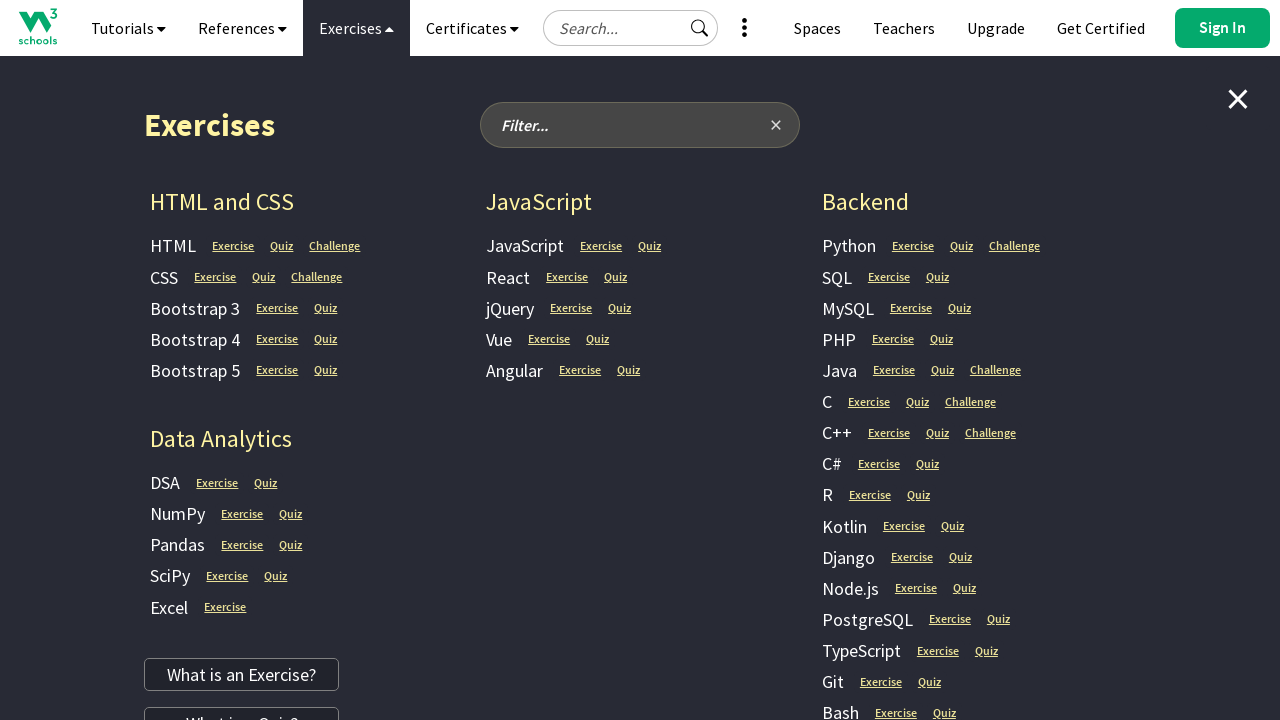

Typed 'JavaScript' in the exercises filter input on input#filter-exercises-input
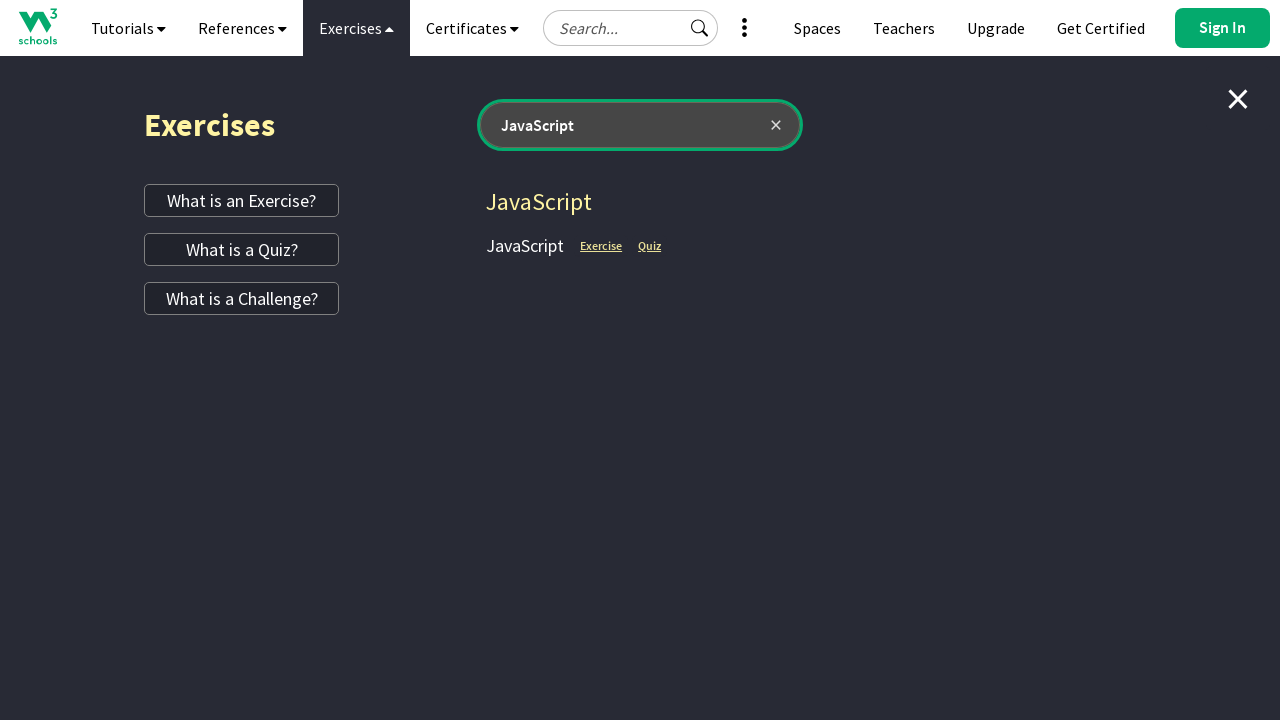

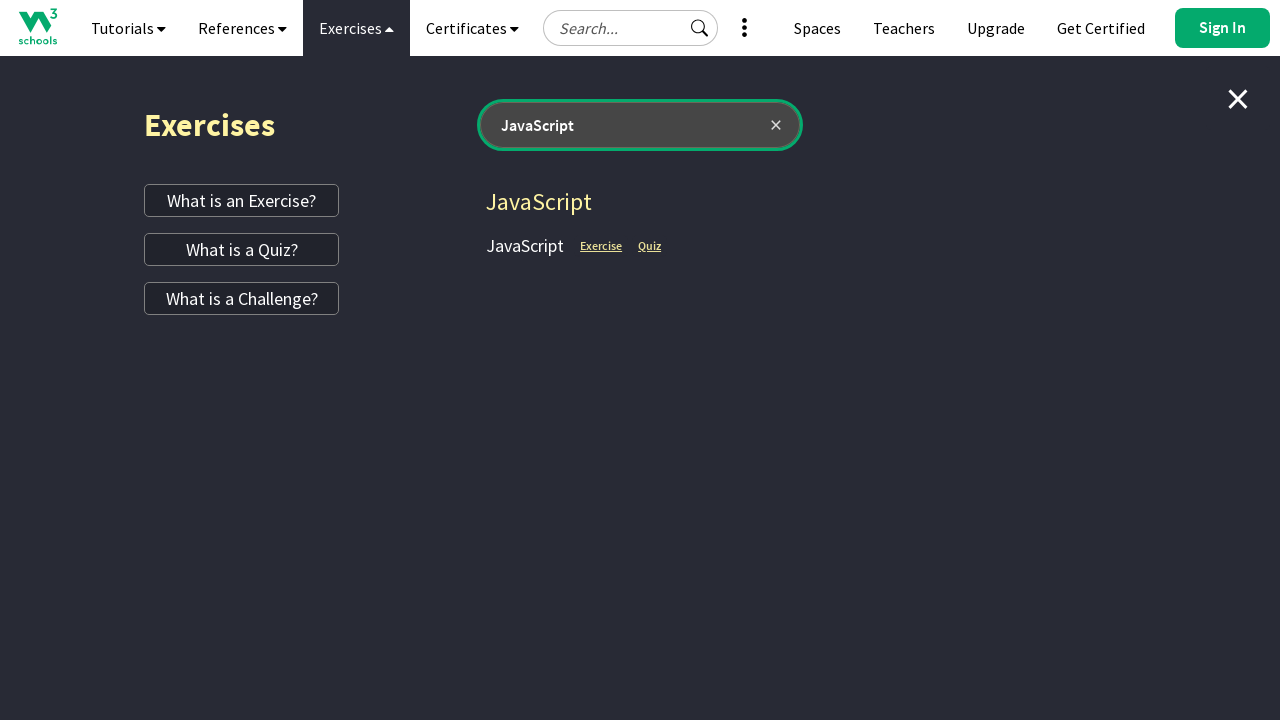